Tests clicking an adder button and waiting for a dynamically added red box element to appear

Starting URL: https://www.selenium.dev/selenium/web/dynamic.html

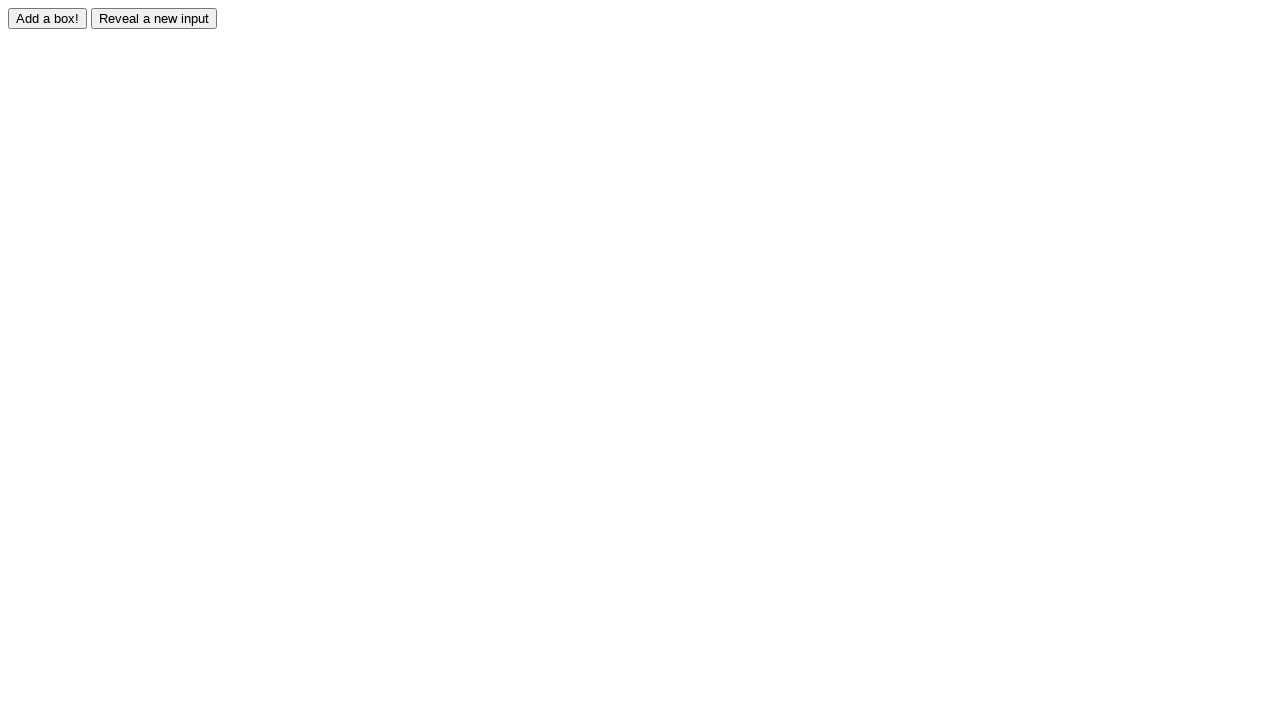

Navigated to dynamic.html test page
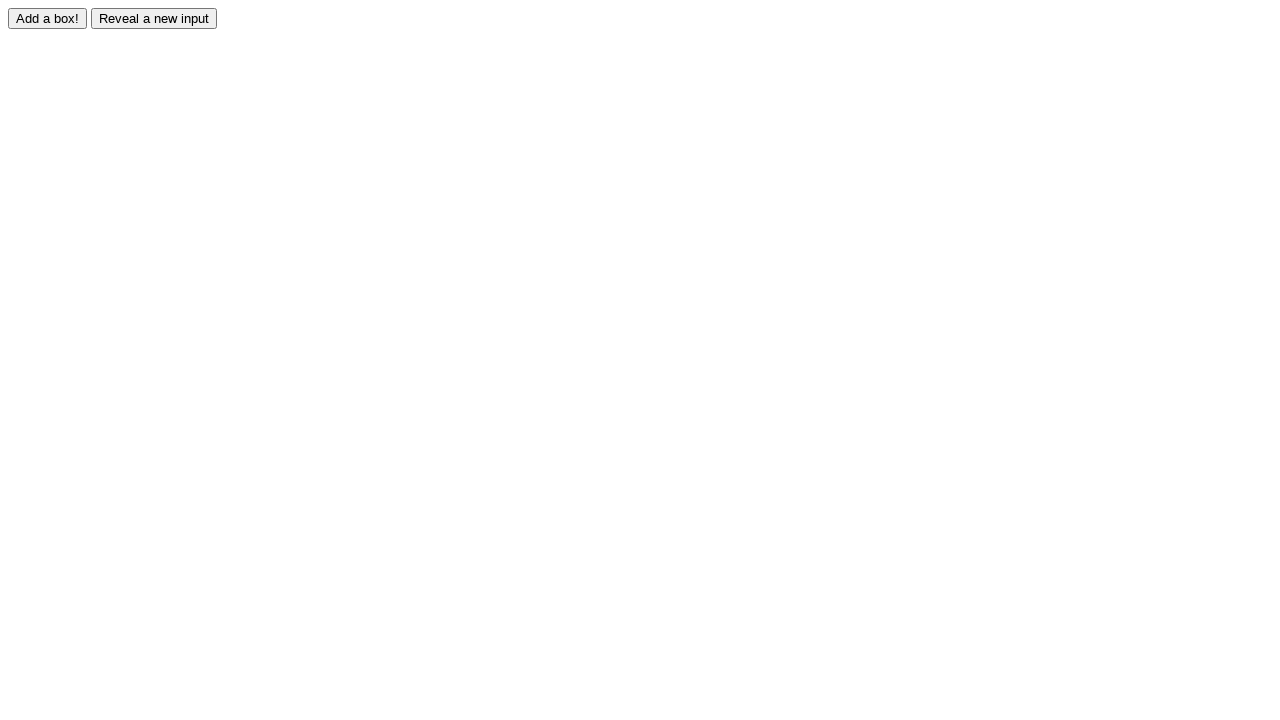

Clicked the adder button at (48, 18) on #adder
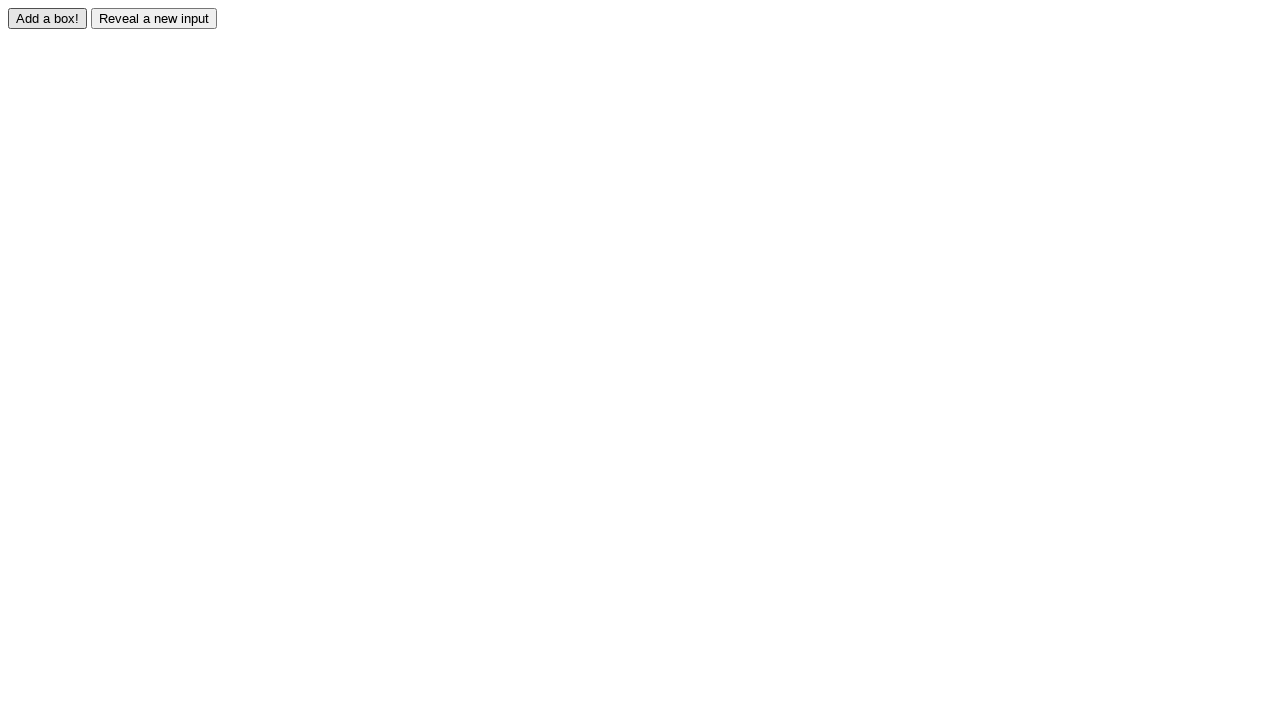

Waited for dynamically added red box element to appear
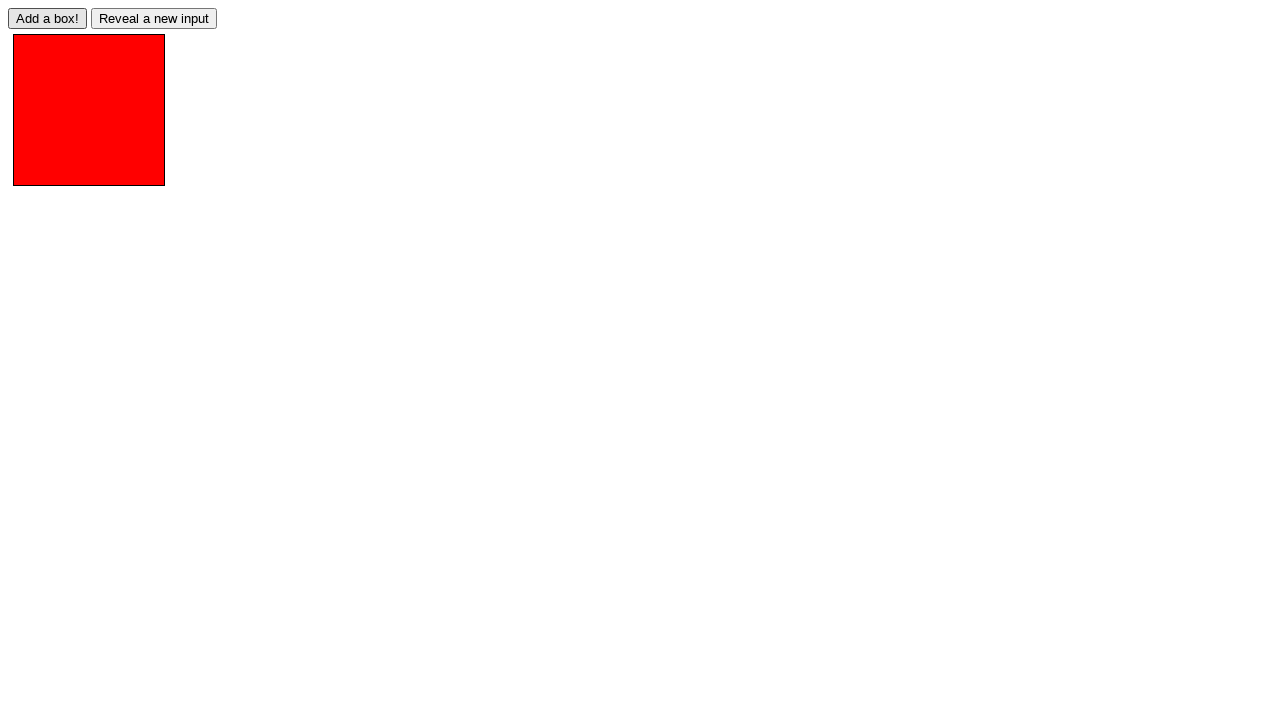

Located the box element with id 'box0'
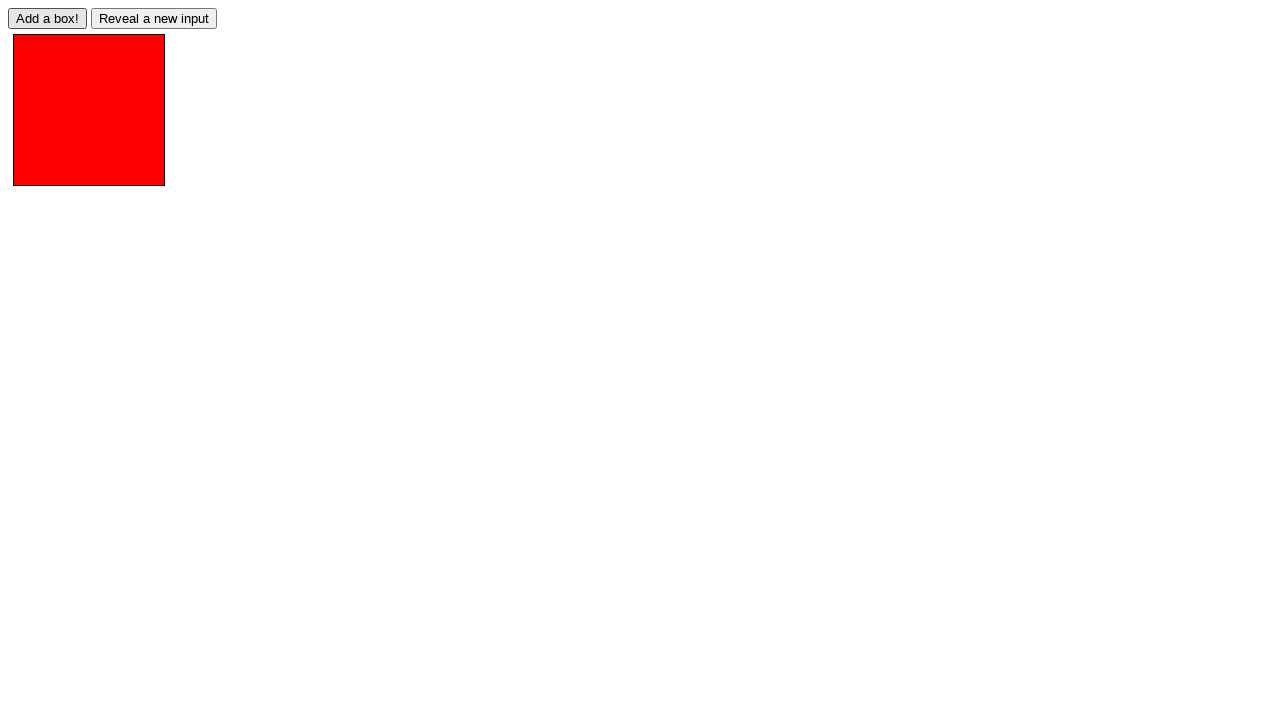

Verified that the box element has the 'redbox' class attribute
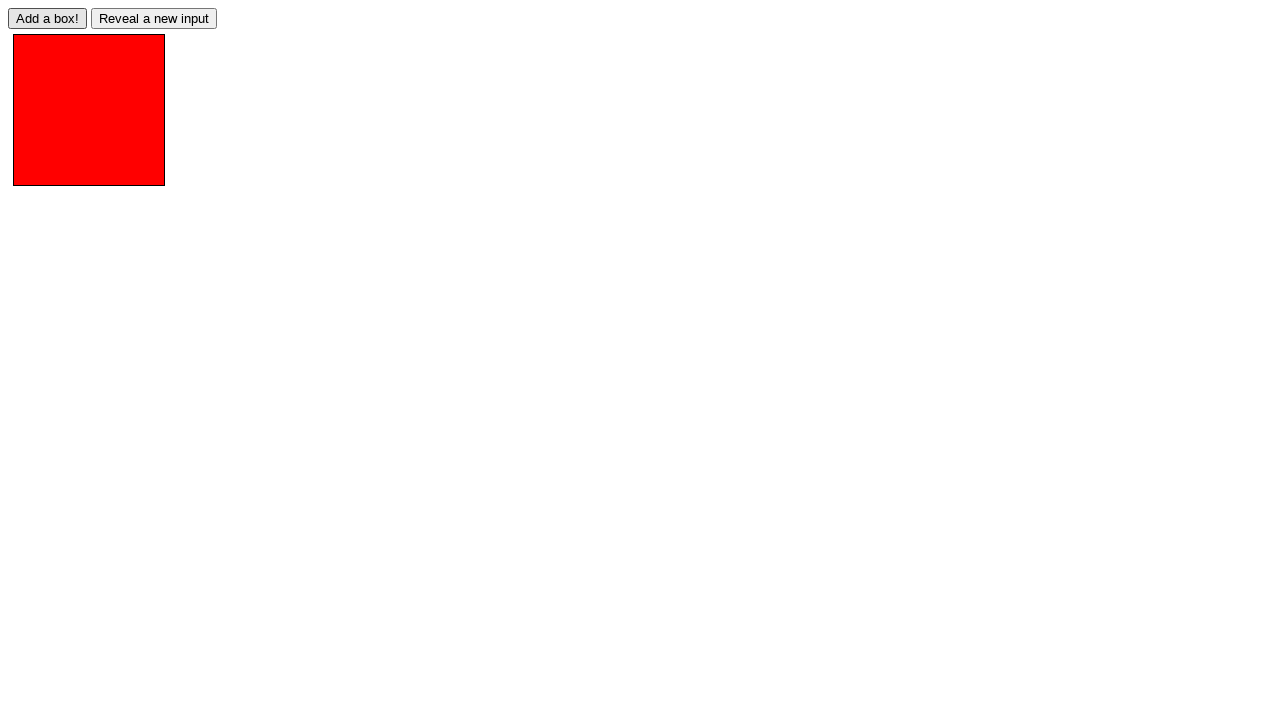

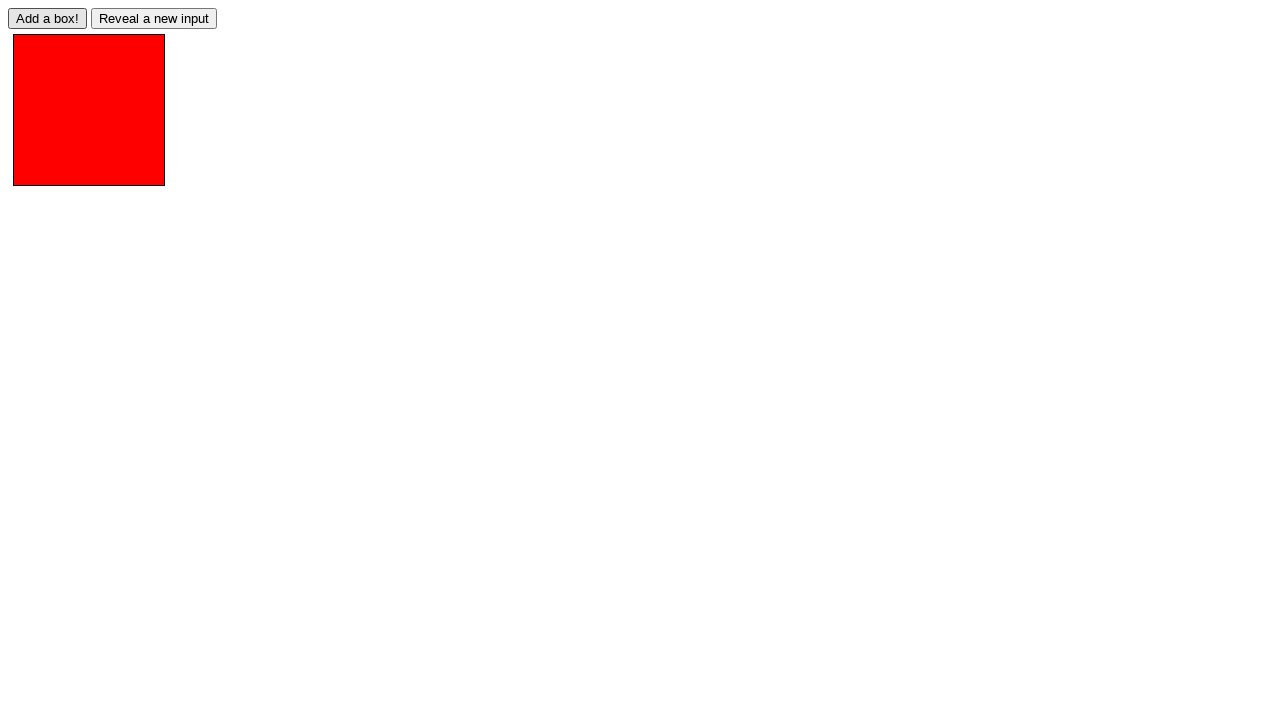